Tests the download functionality by clicking a download button and waiting for the download event to complete

Starting URL: https://letcode.in/file

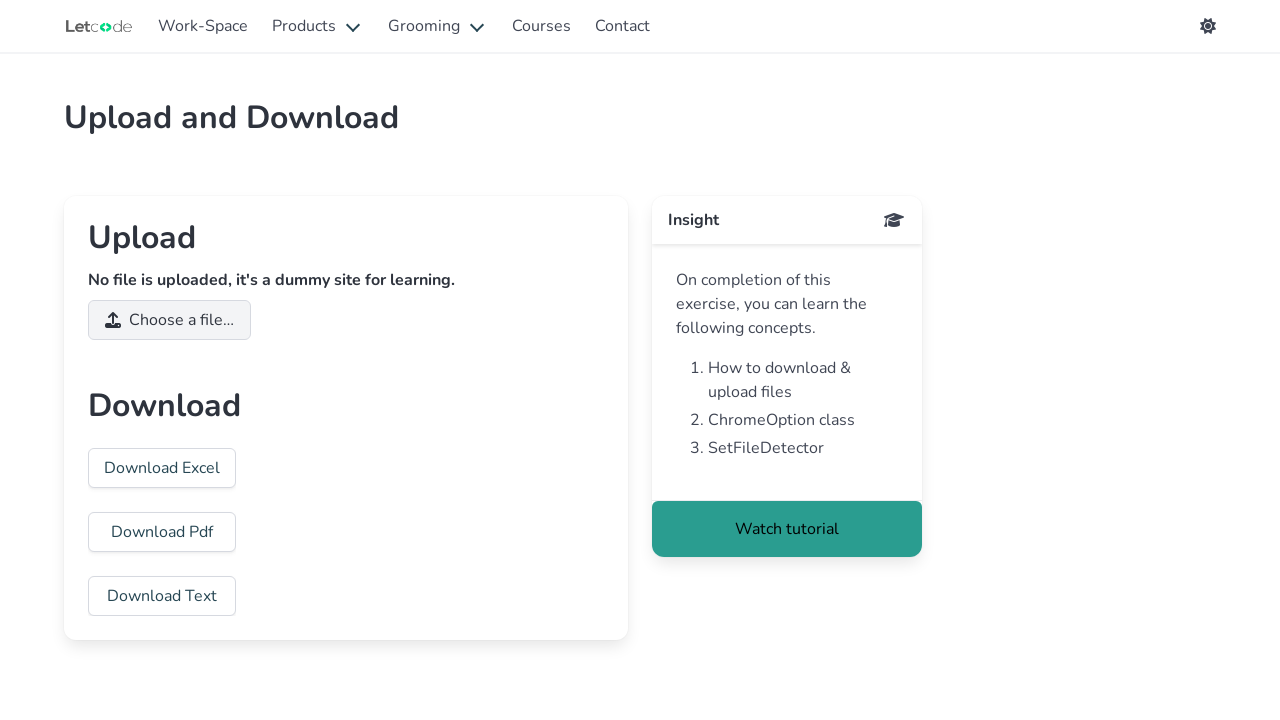

Navigated to file download page
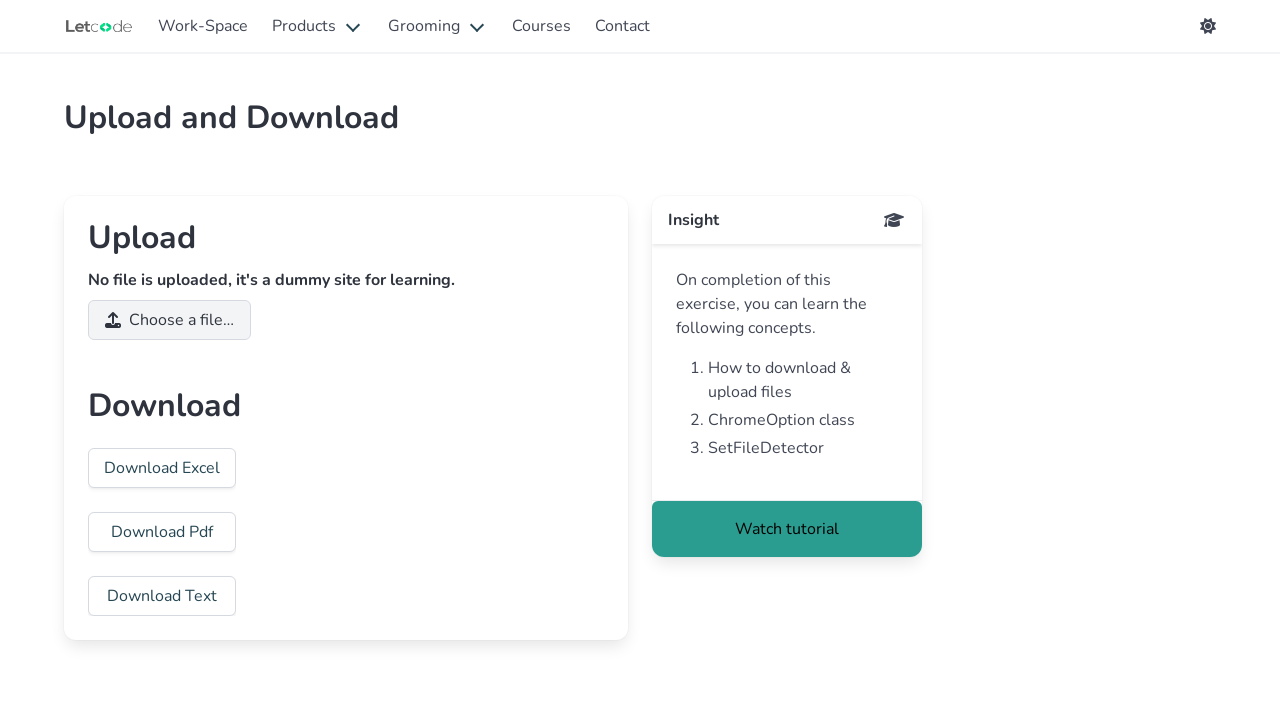

Clicked download button and initiated file download at (162, 468) on [id="xls"]
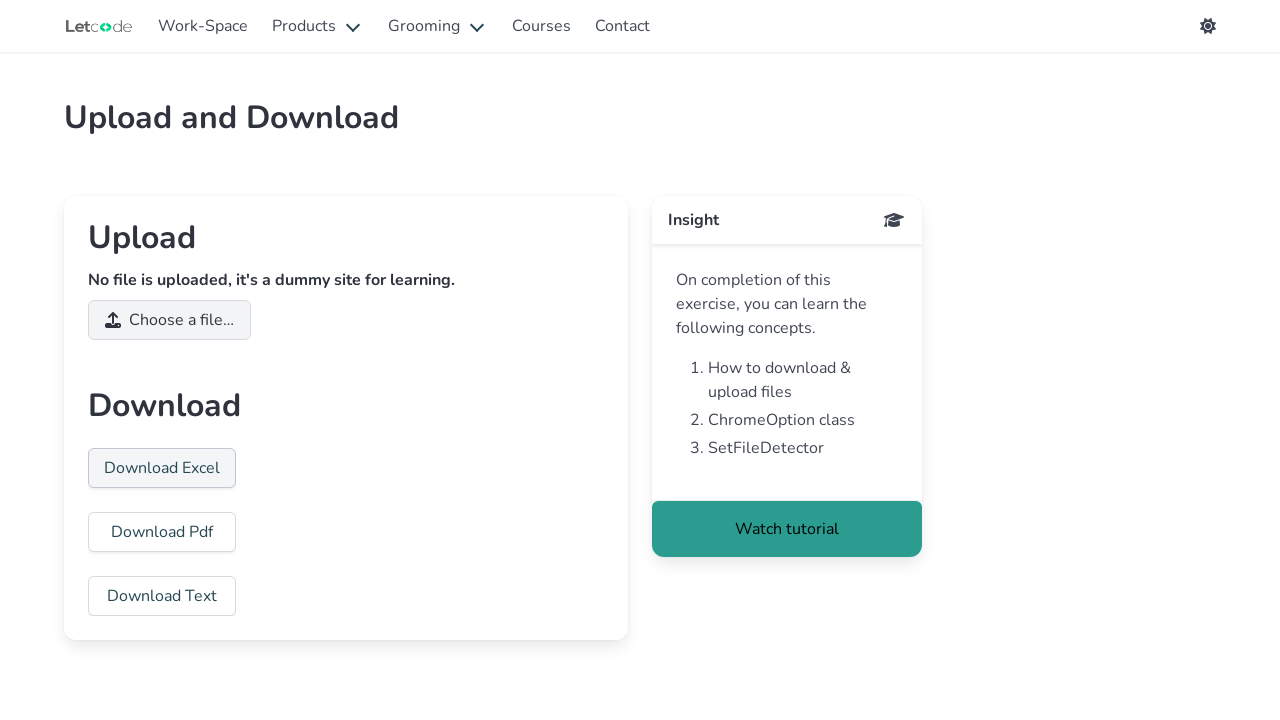

Download event captured and download object obtained
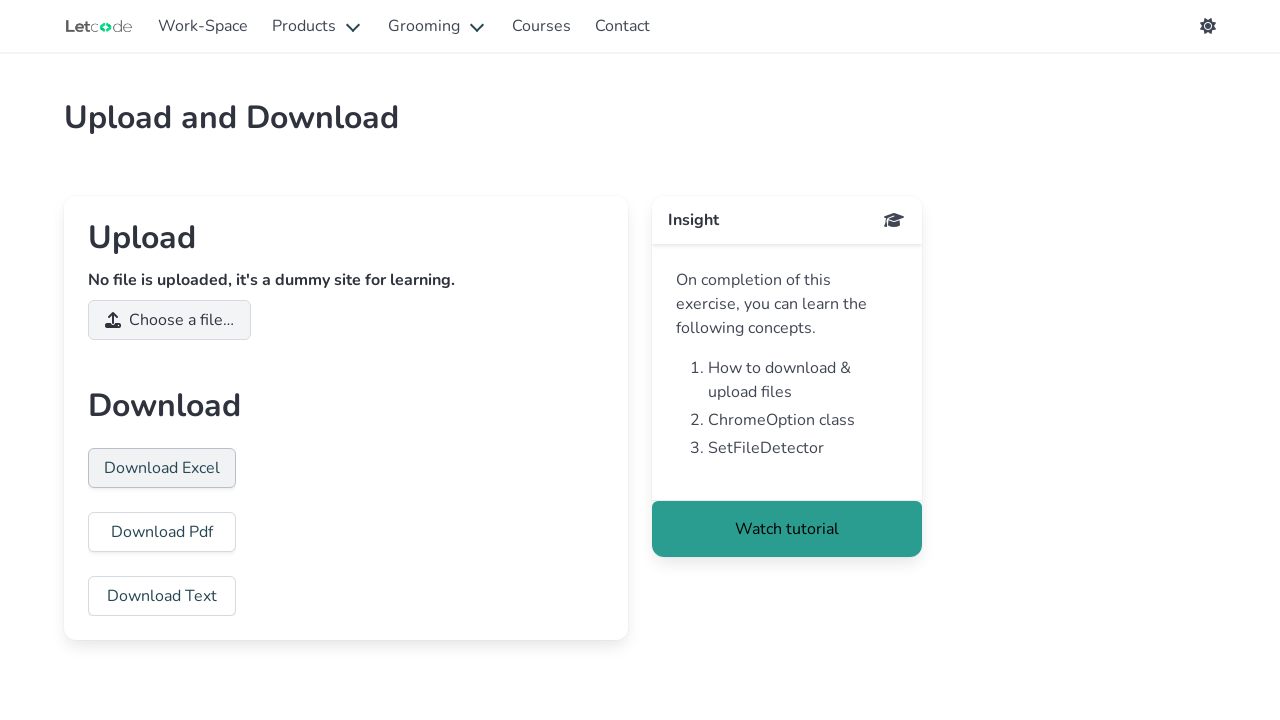

Download completed successfully
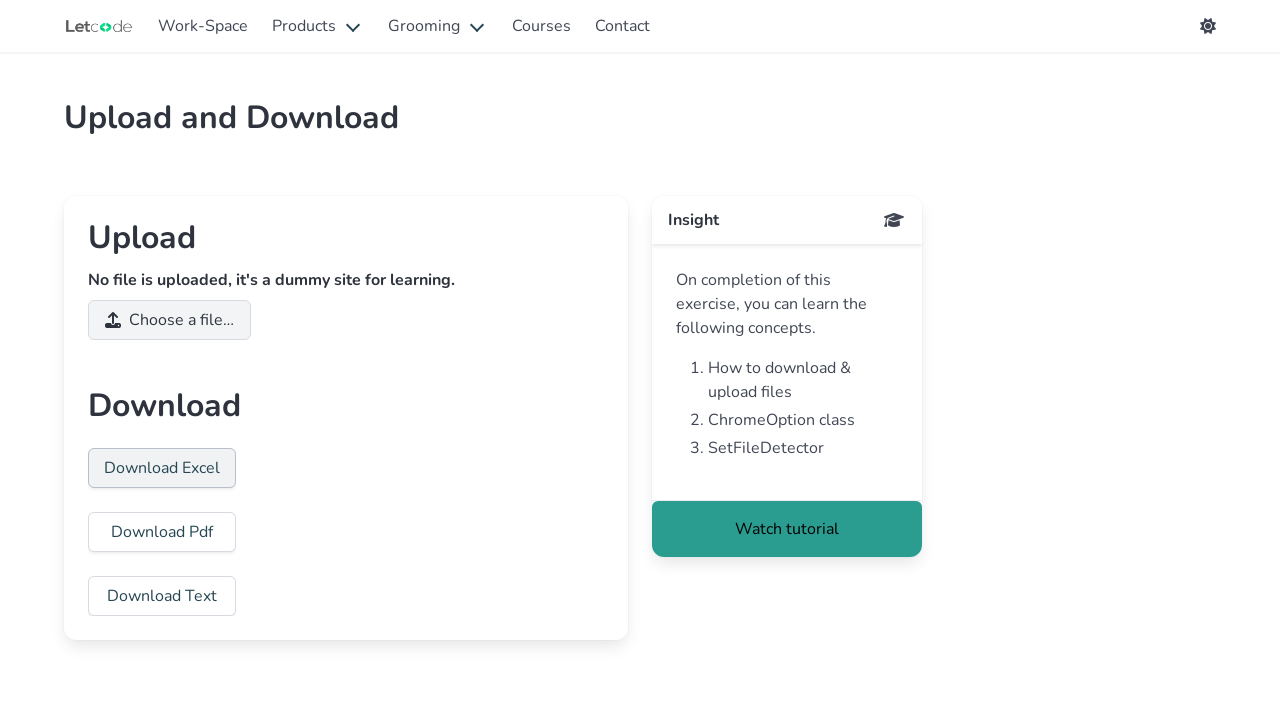

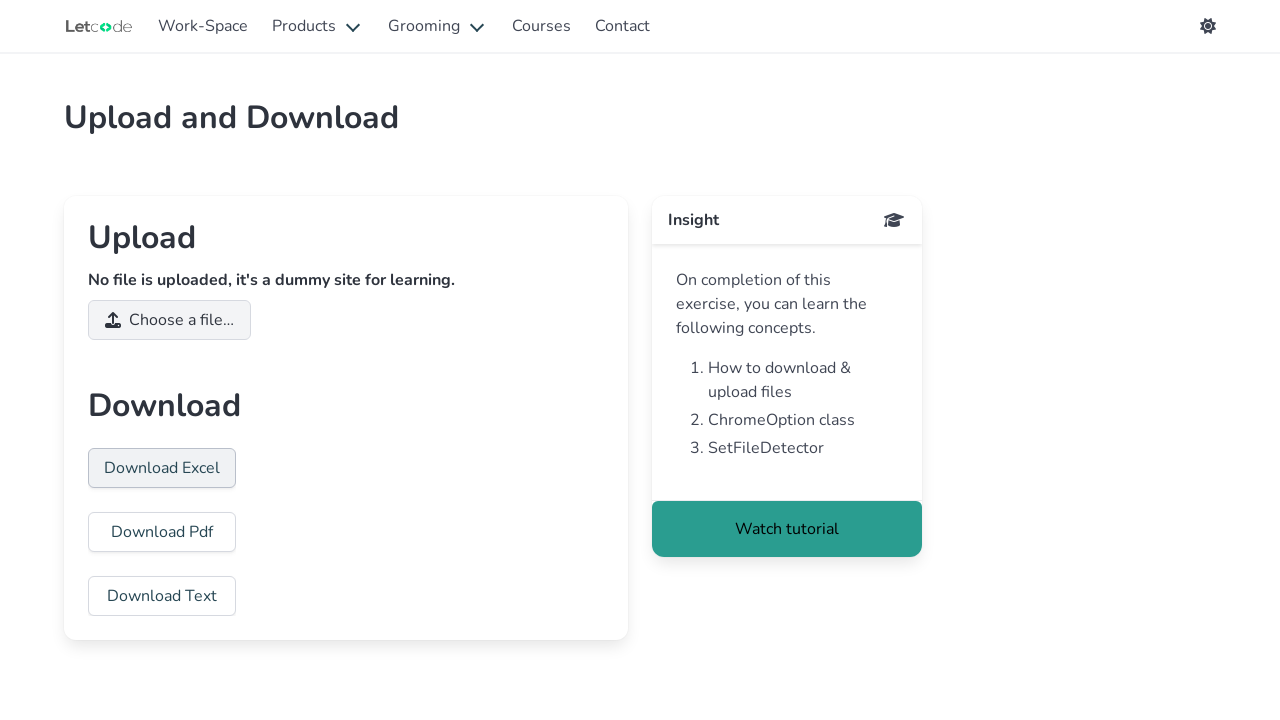